Tests a student interface by entering a student ID in a dialog box, confirming it, and navigating through the interface using keyboard interactions

Starting URL: https://live.monetanalytics.com/stu_proc/student.html#

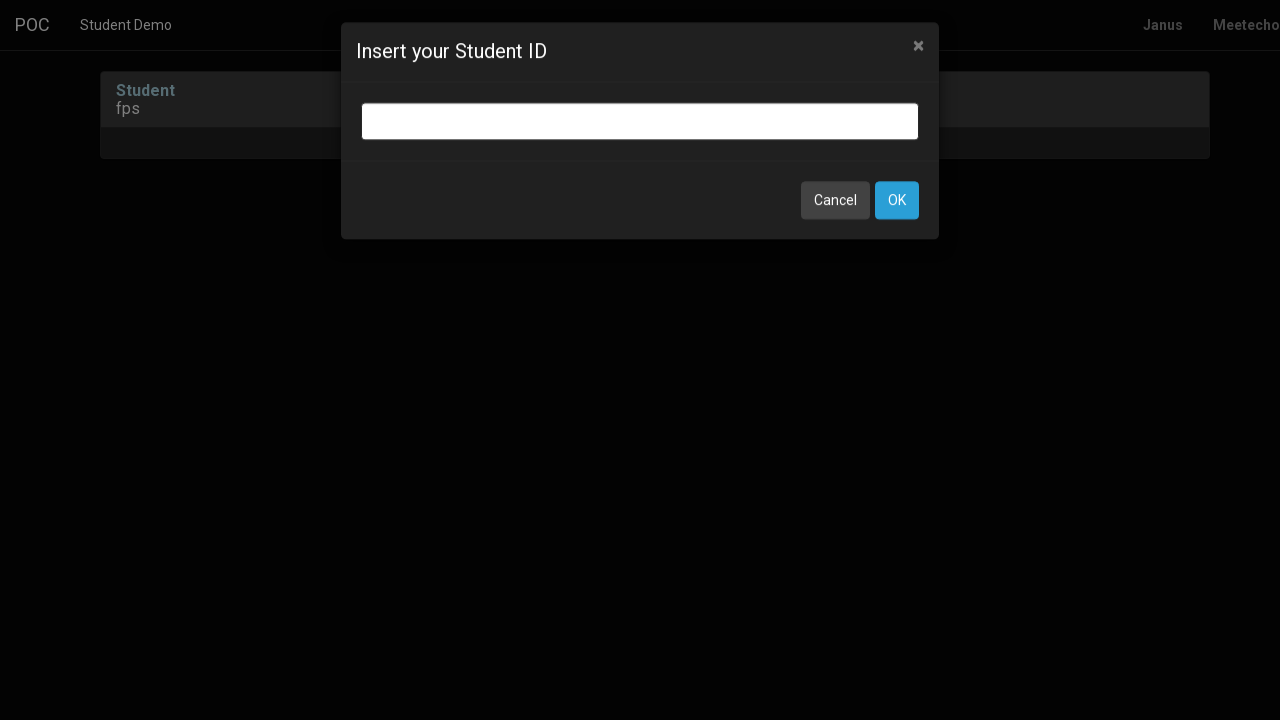

Filled student ID input field with 'AW-1' on input.bootbox-input.bootbox-input-text.form-control
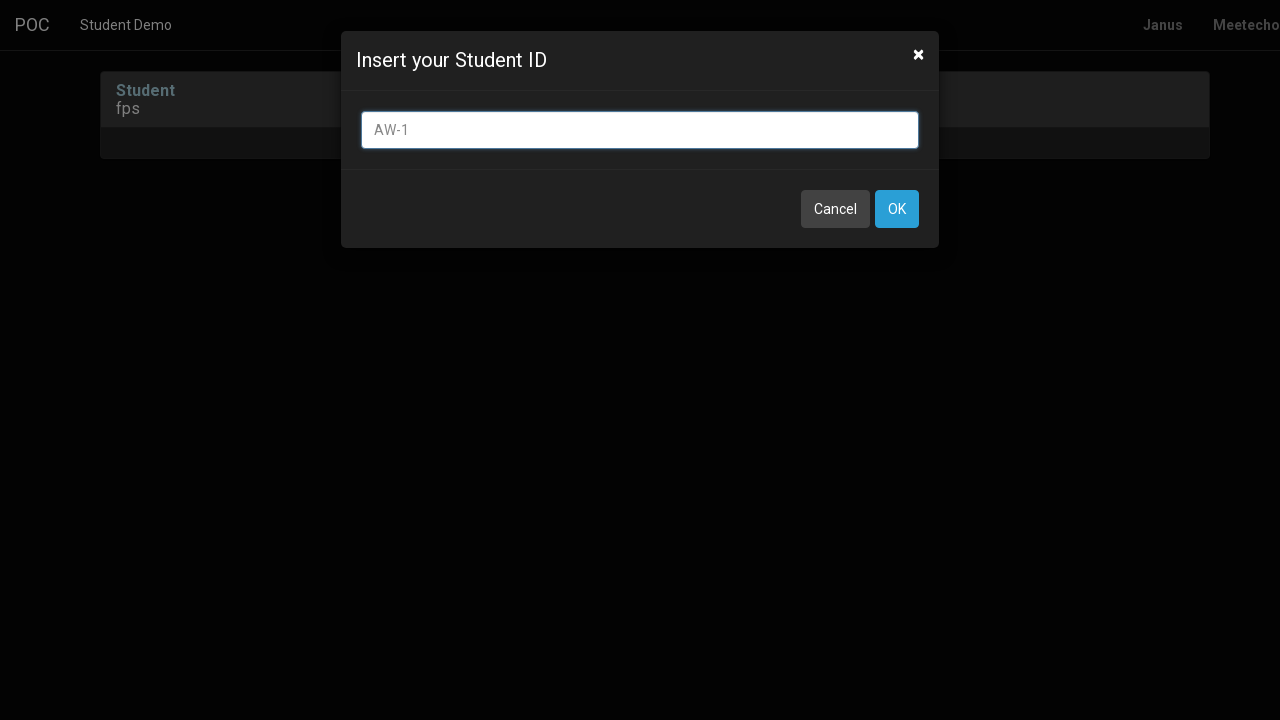

Clicked OK button to confirm student ID at (897, 209) on xpath=//button[contains(text(),'OK')]
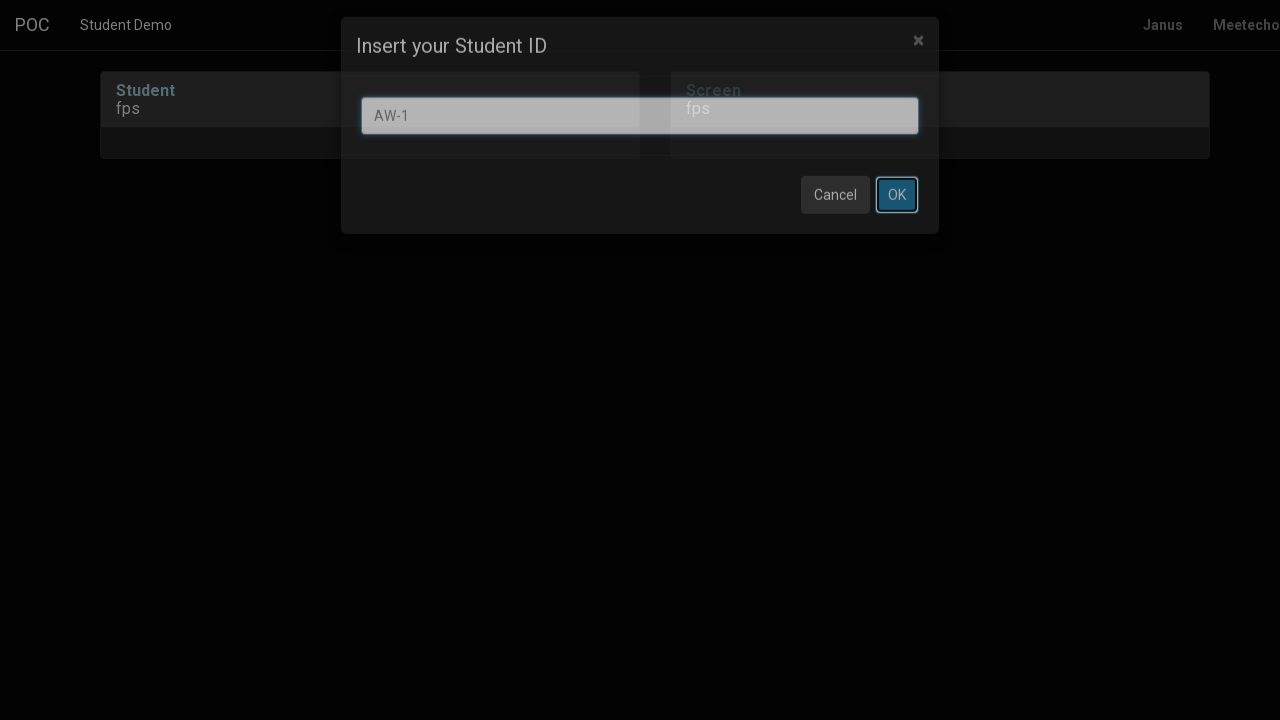

Waited 3 seconds for page to load after dialog confirmation
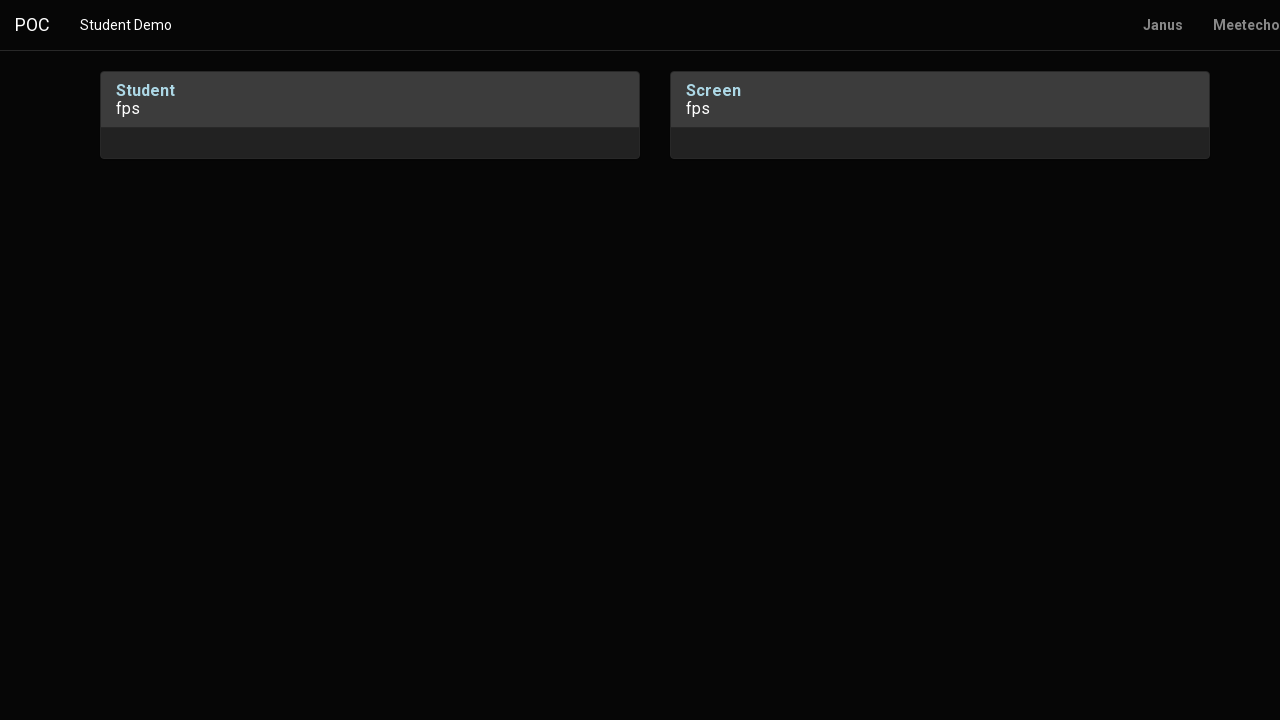

Pressed Tab to navigate interface
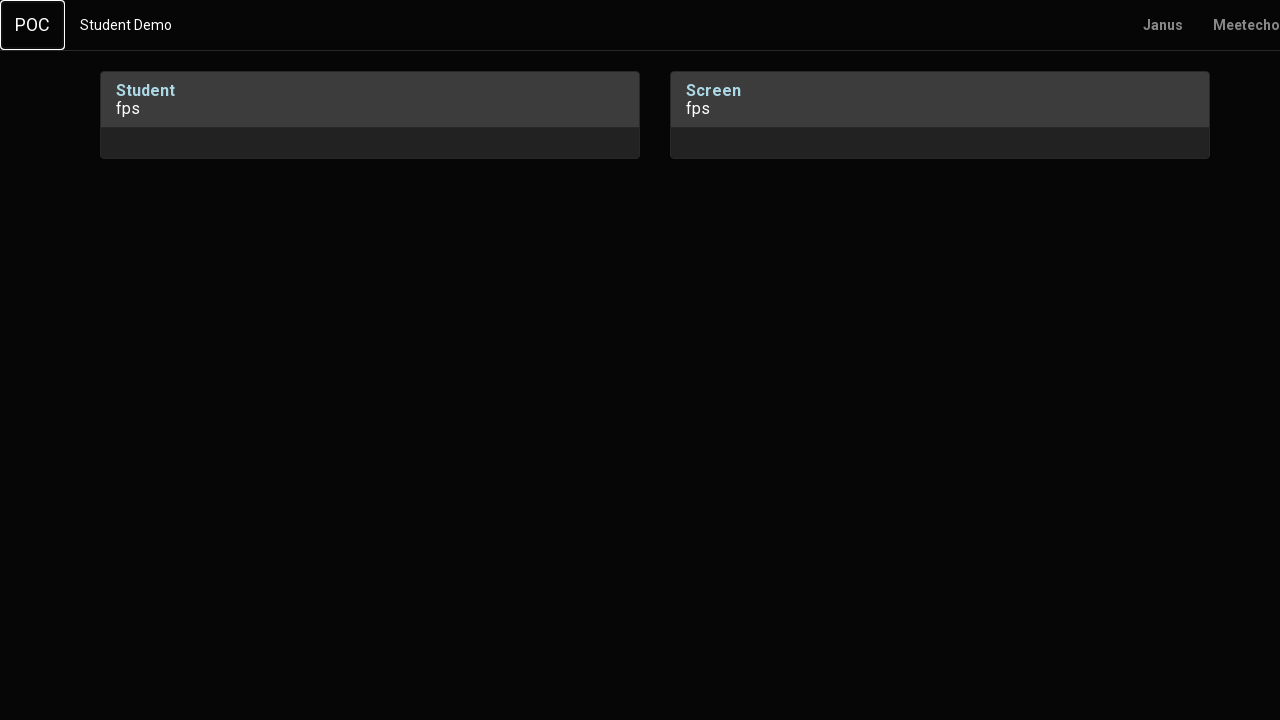

Pressed Enter to confirm/select current element
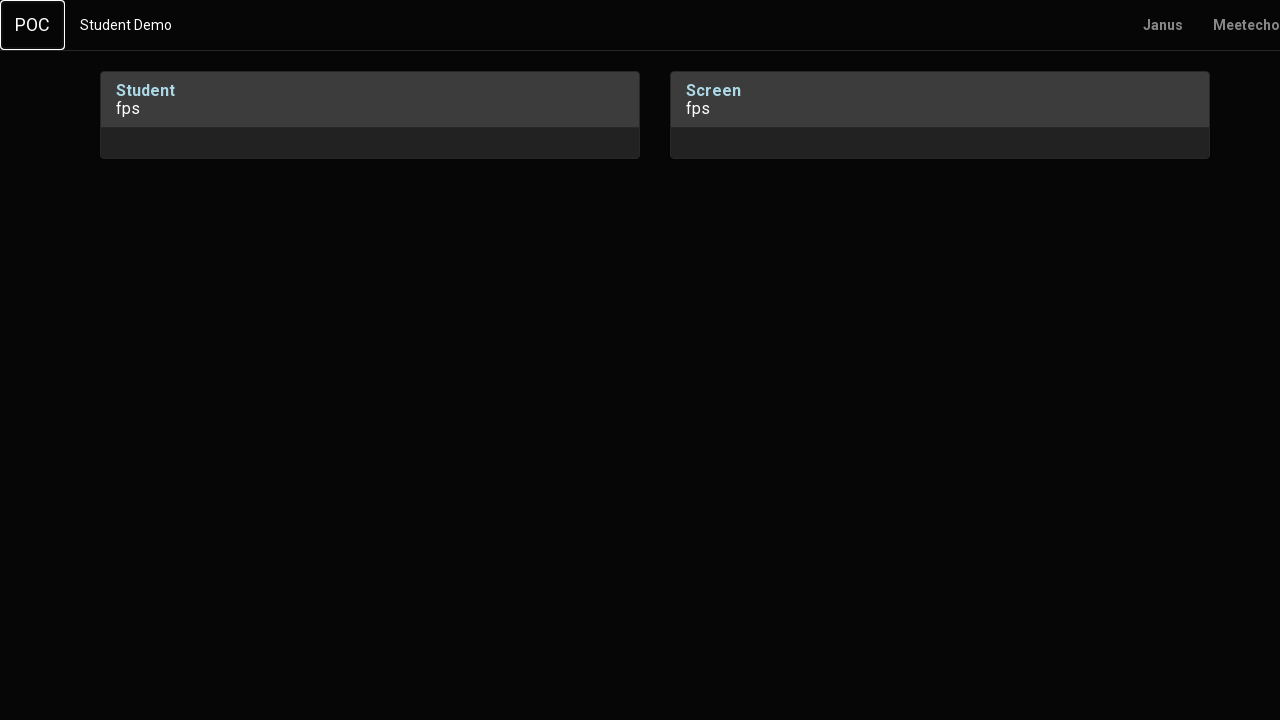

Pressed Tab to navigate further
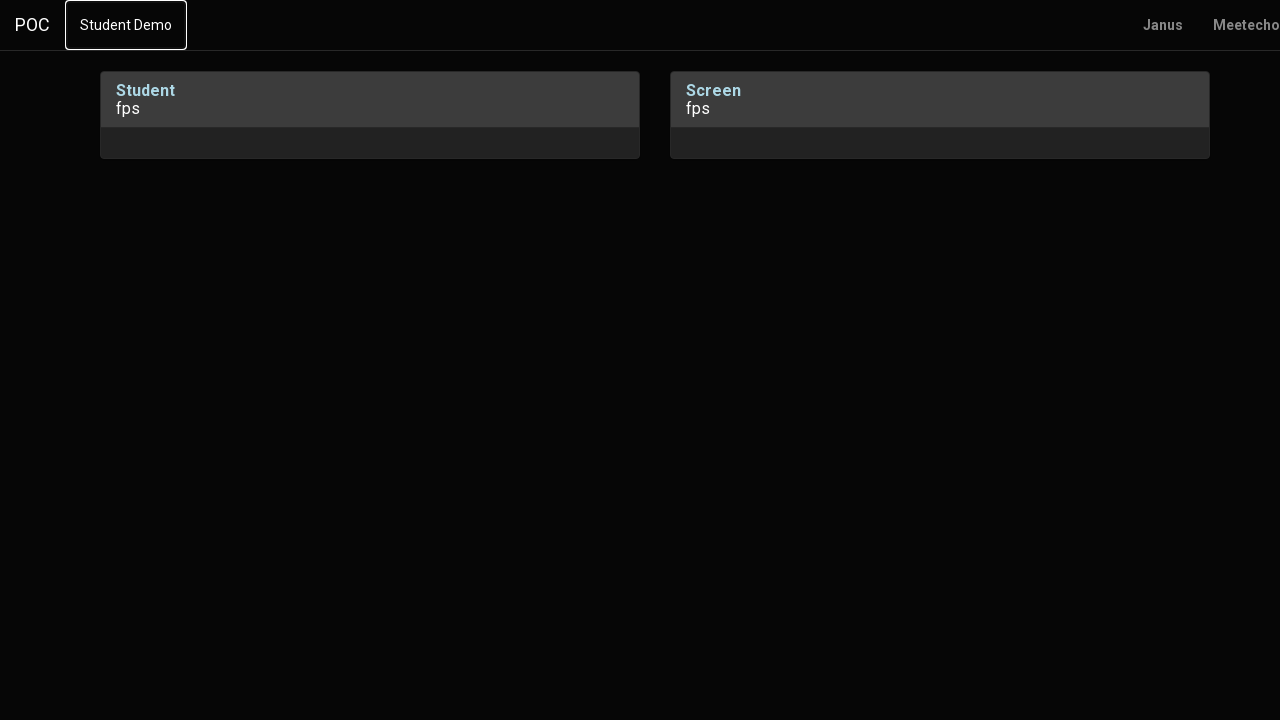

Pressed Tab again to navigate further
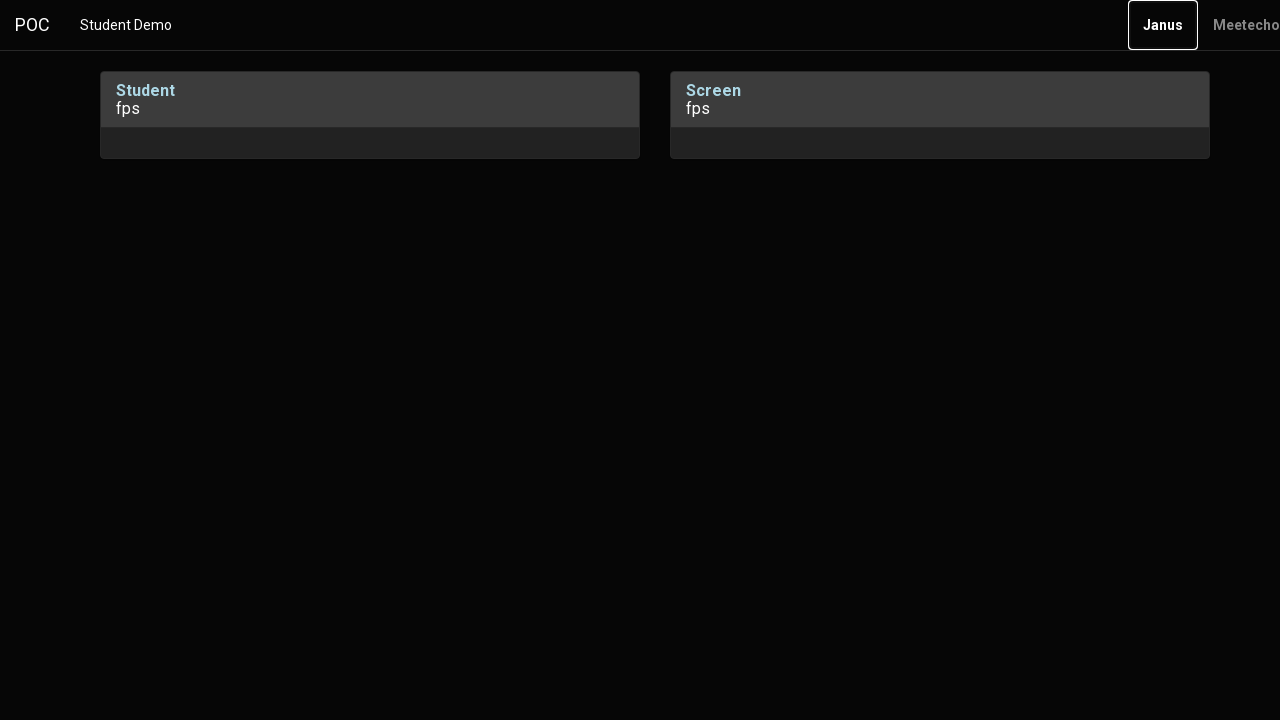

Pressed Enter to confirm final selection
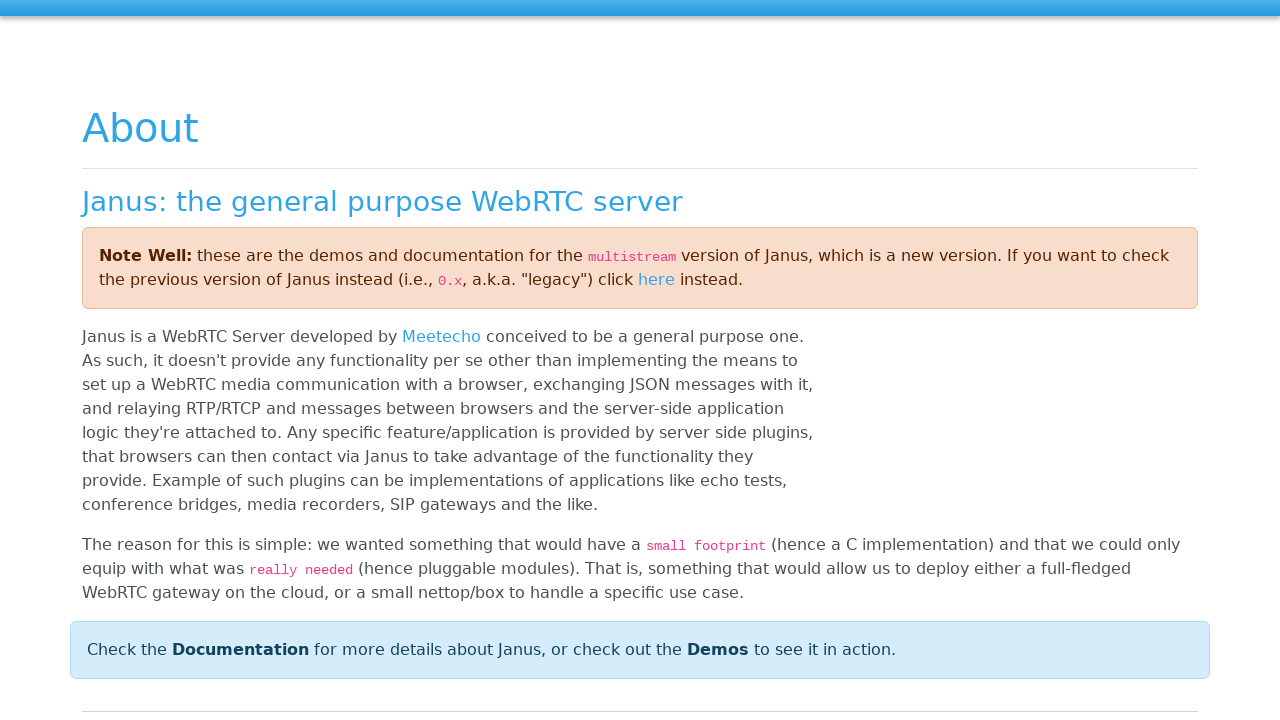

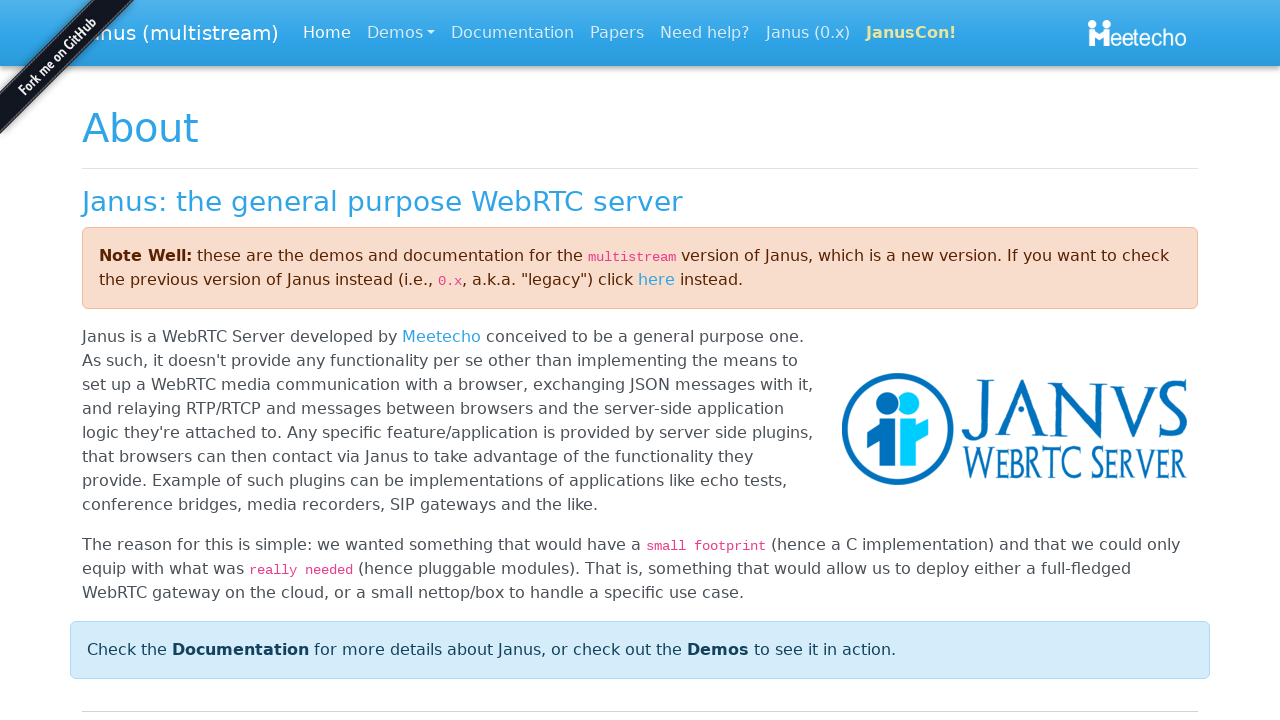